Verifies that the H1 title on the buttons page displays "Buttons"

Starting URL: https://demoqa.com/elements

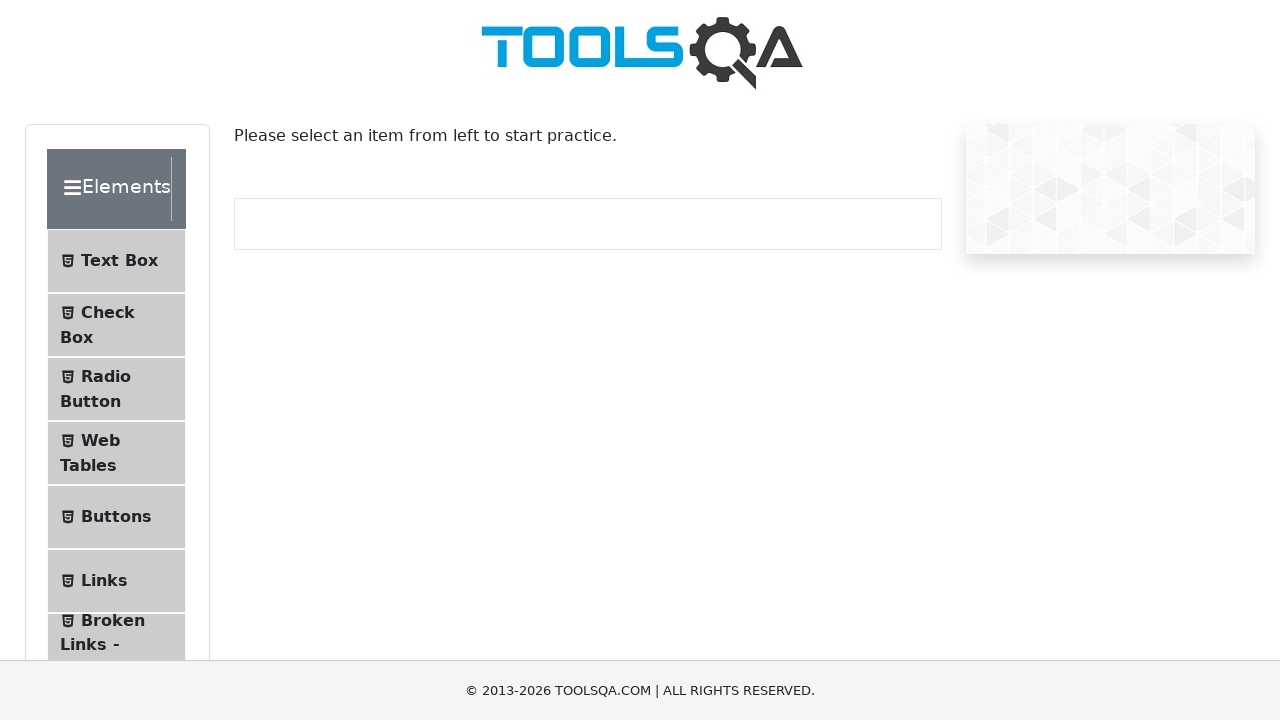

Clicked the Buttons menu item at (116, 517) on text=Buttons
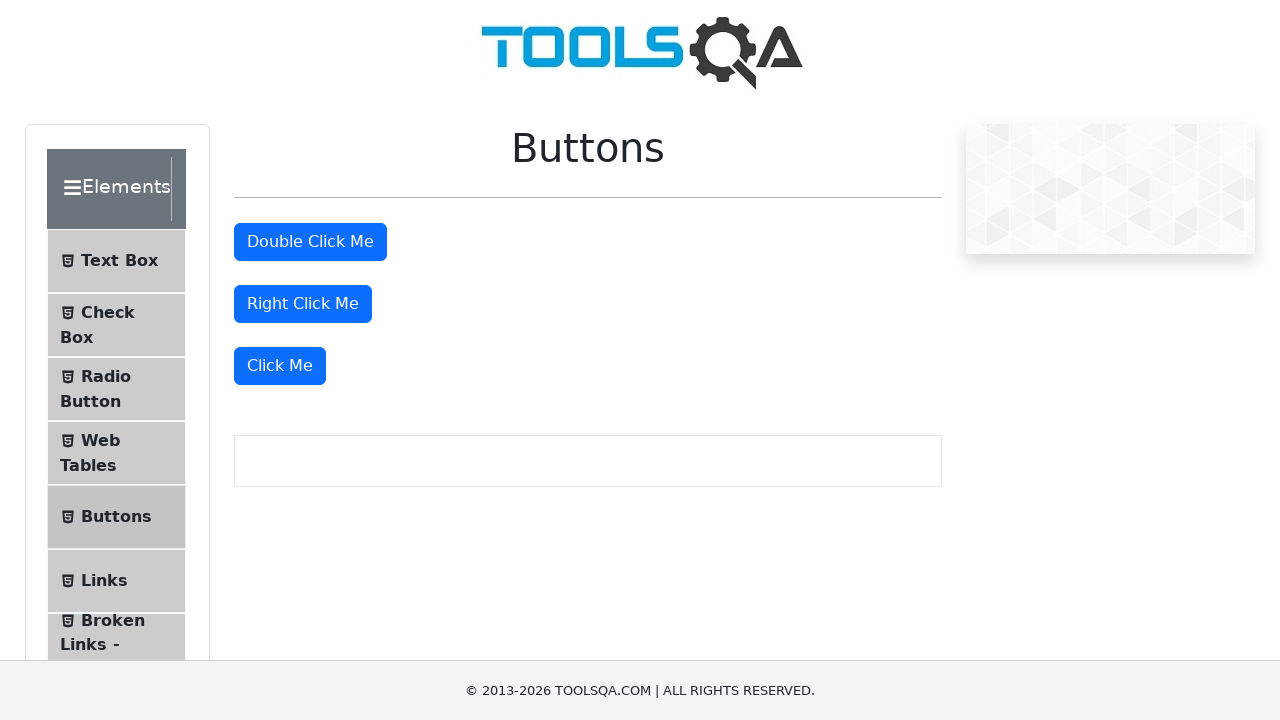

Buttons page loaded successfully
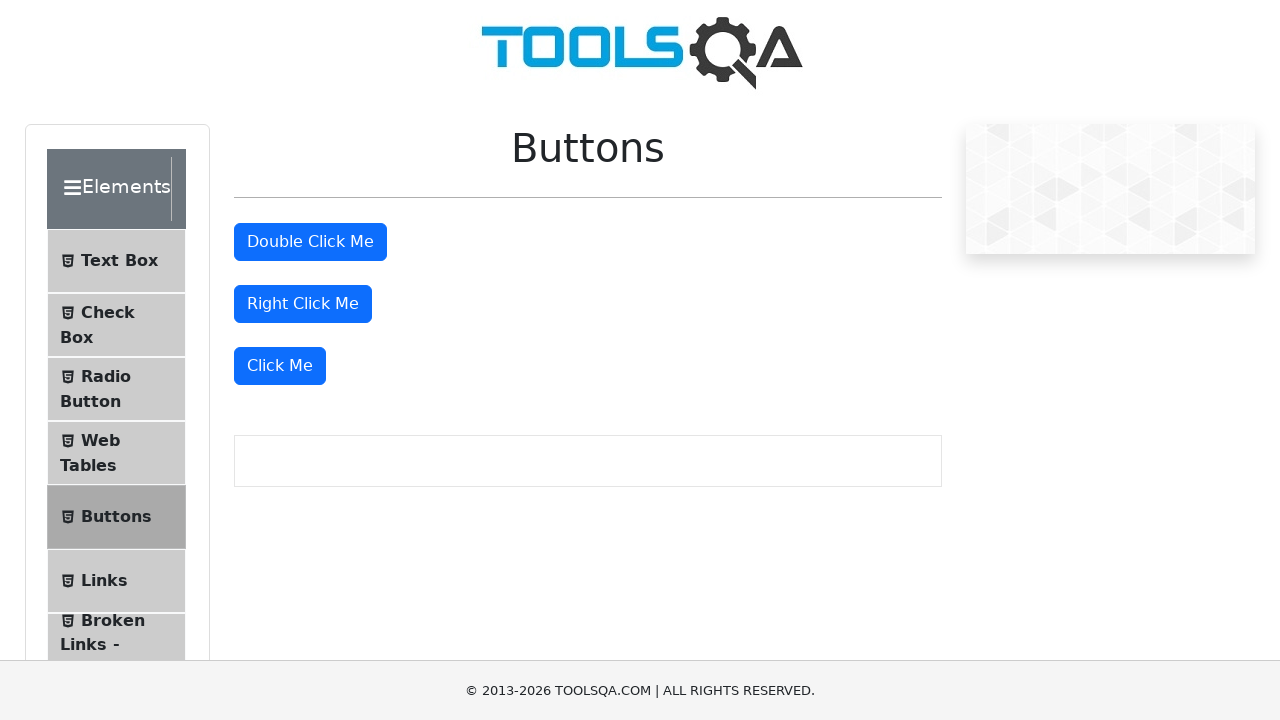

Verified H1 title displays 'Buttons'
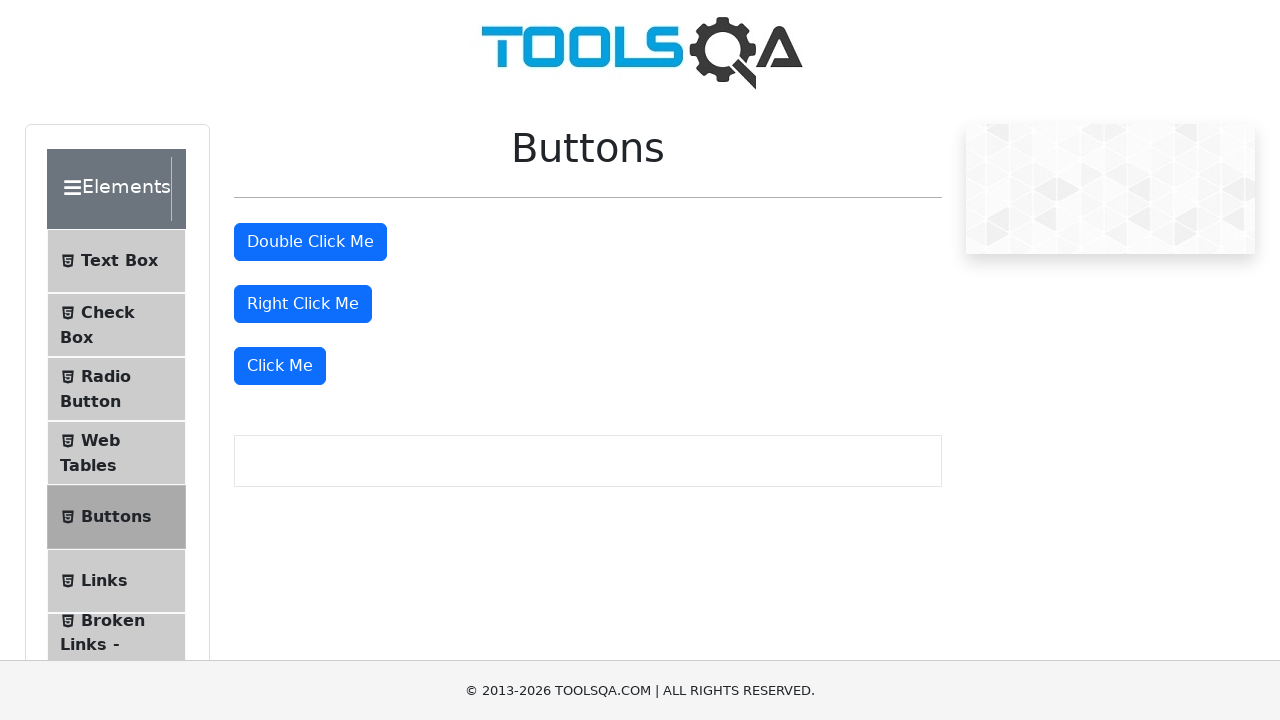

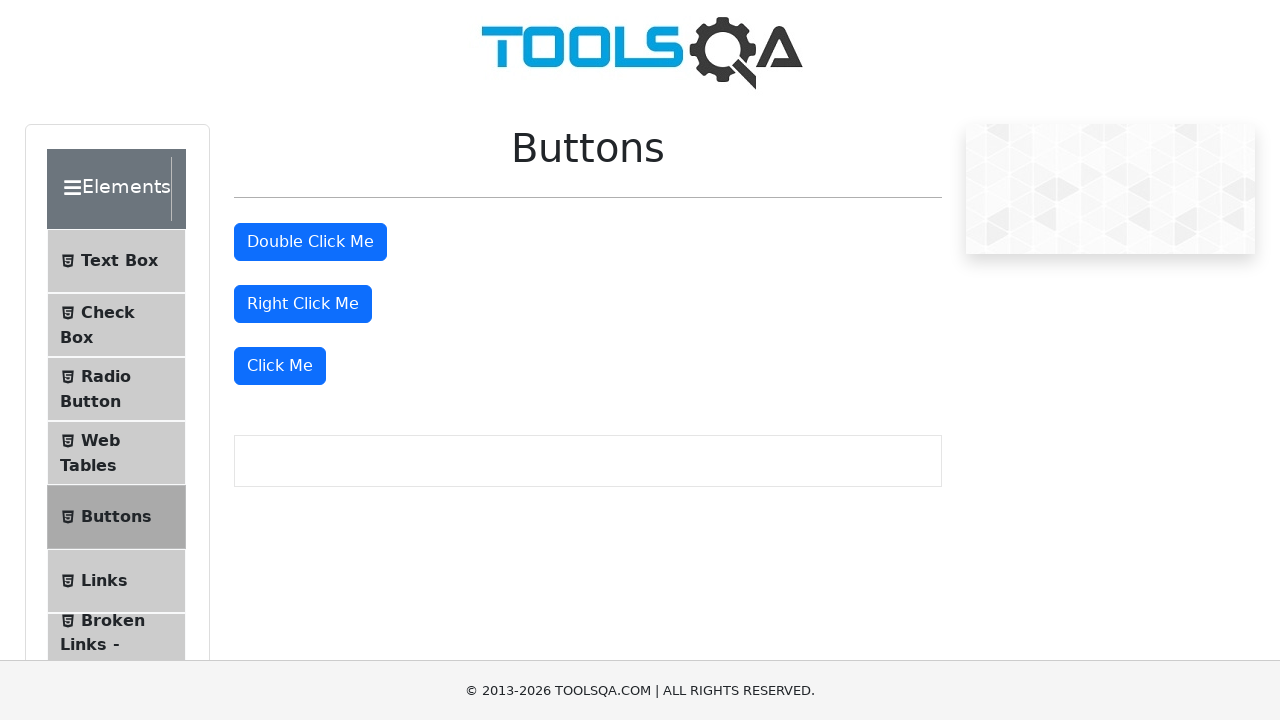